Tests navigating to steer gemma section using the Next button after skipping

Starting URL: https://neuronpedia.org/gemma-scope#analyze

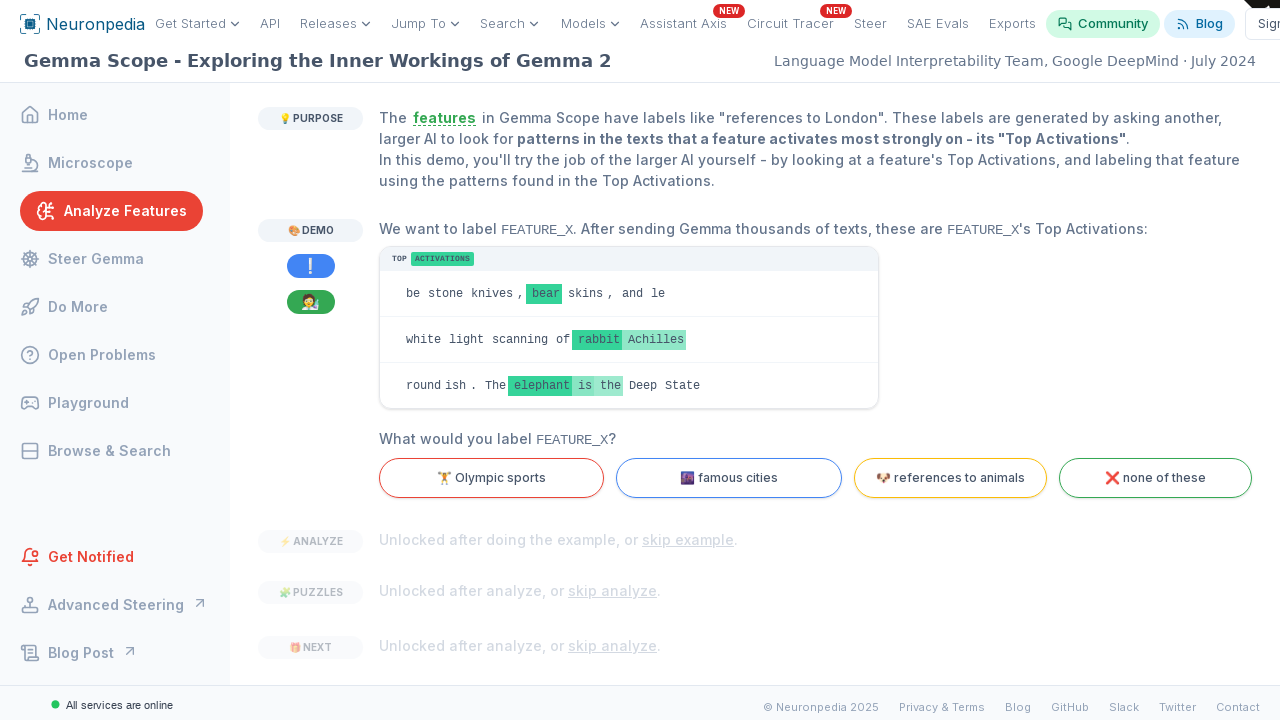

Clicked 'skip analyze' button to skip the analyze section at (612, 646) on internal:text="skip analyze"i >> nth=1
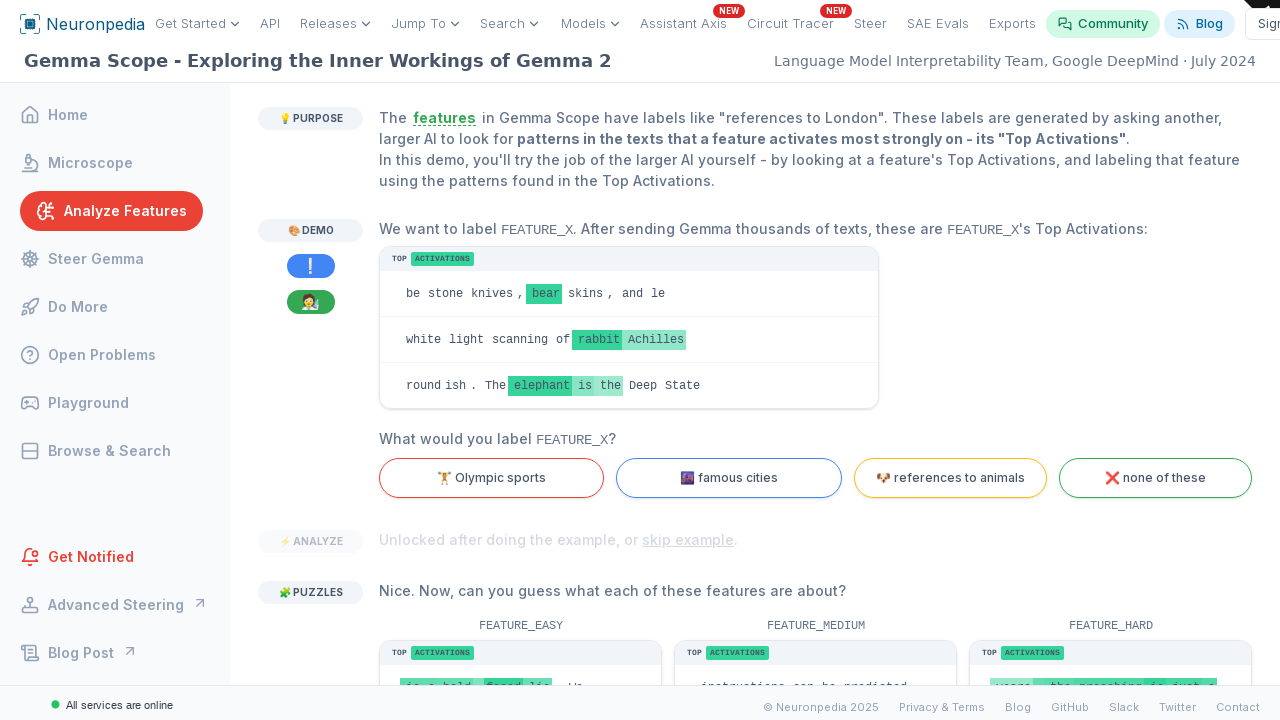

Clicked 'Next - Steer Gemma' button to navigate to steer gemma section at (484, 540) on internal:text=" Next - Steer Gemma"i
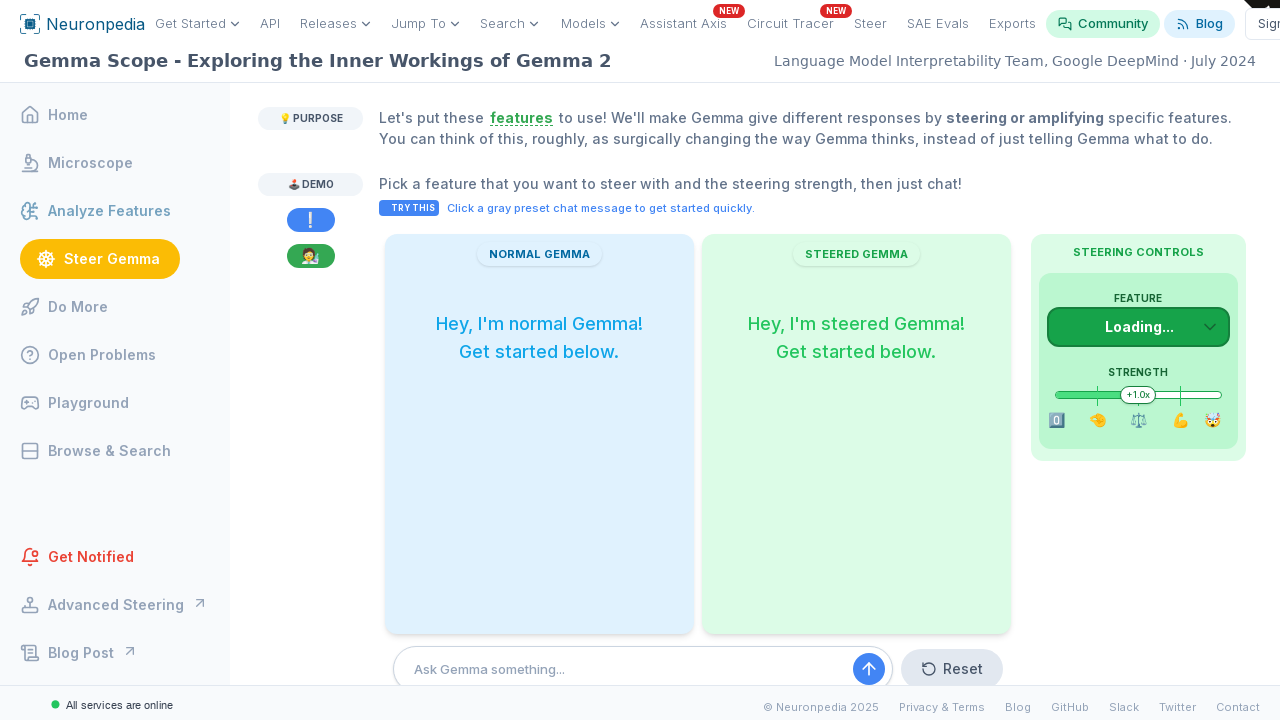

Verified navigation to steer gemma section at gemma-scope#steer
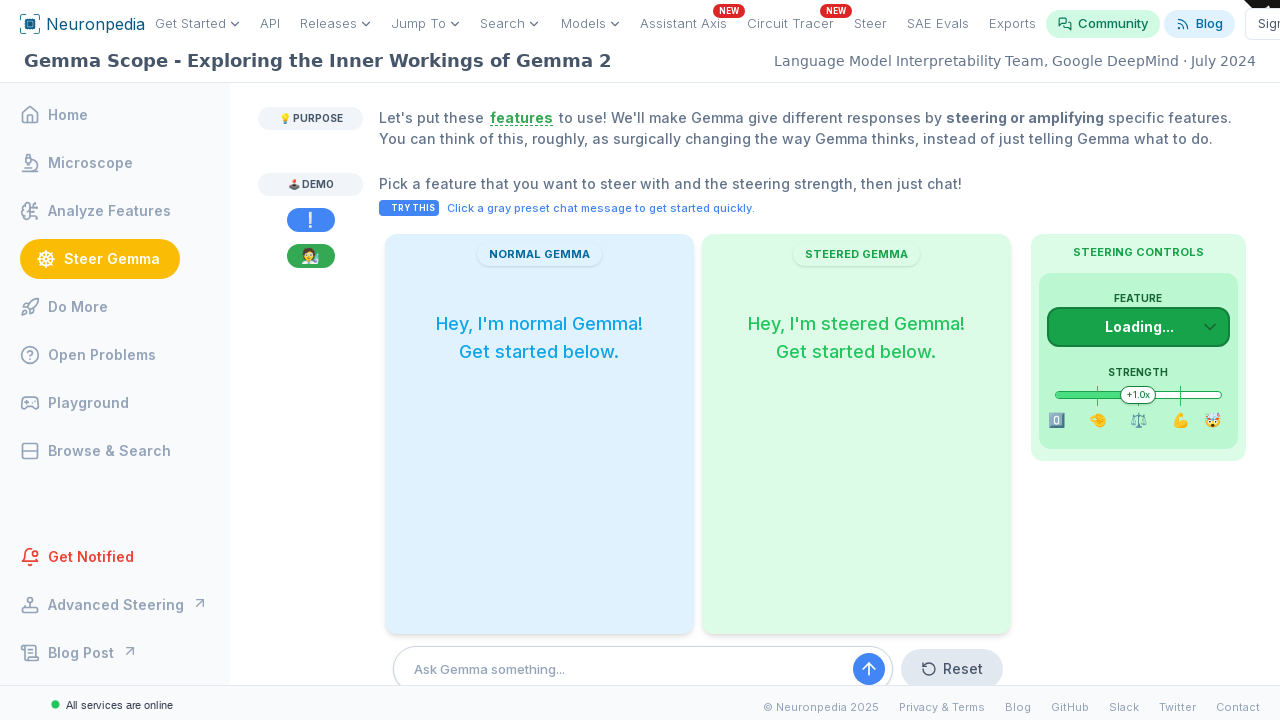

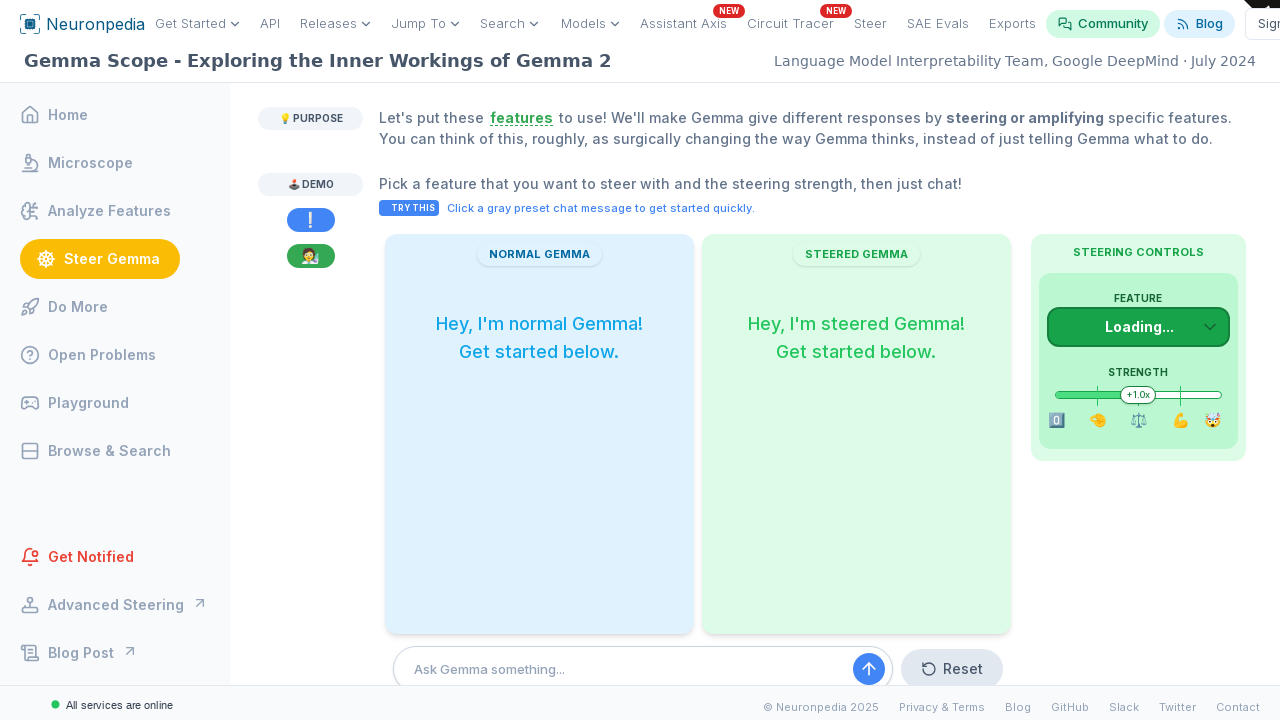